Tests the jQuery UI datepicker widget by opening the calendar, navigating to a specific month (May 2015) using the previous month button, and selecting a specific date (22nd)

Starting URL: http://jqueryui.com/datepicker/

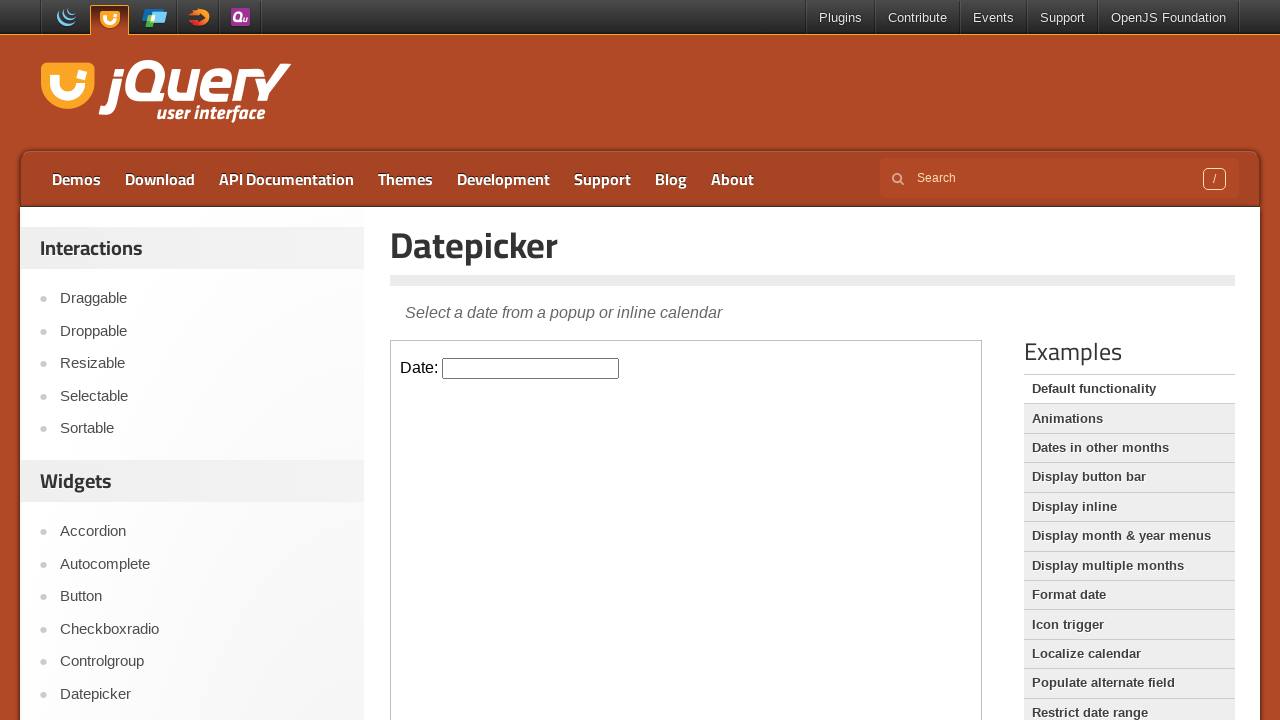

Located iframe containing datepicker widget
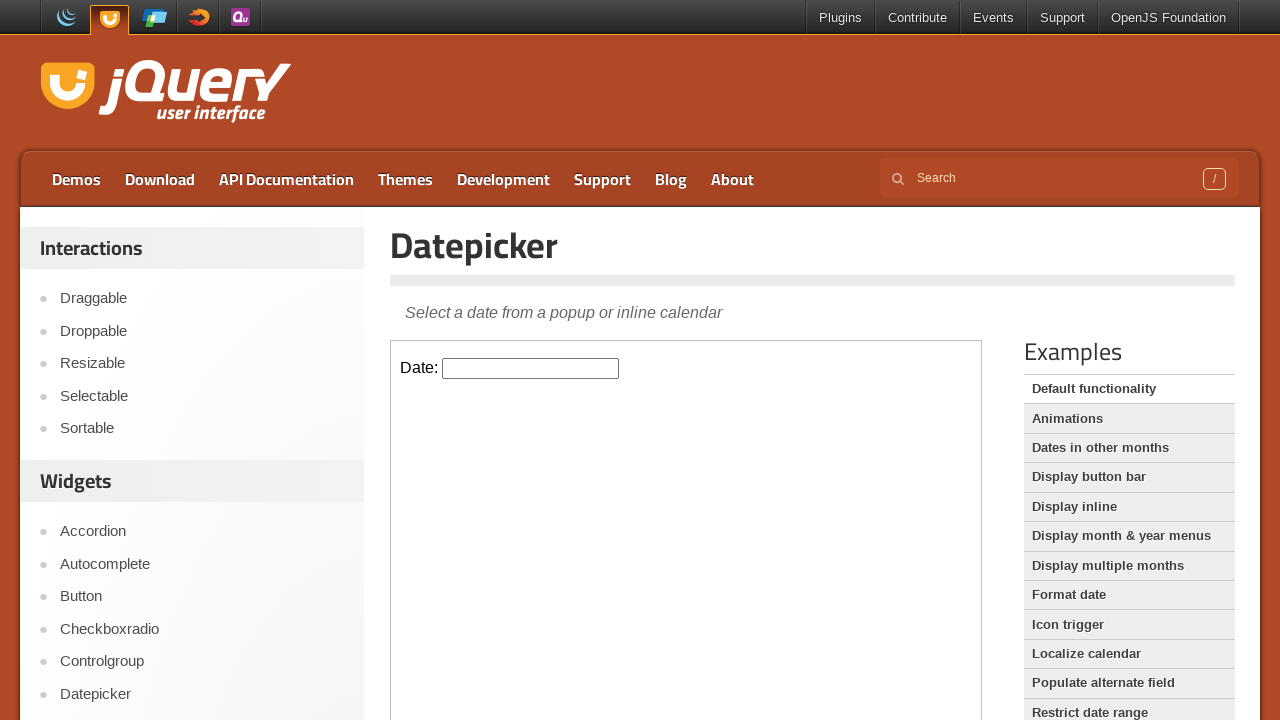

Clicked datepicker input to open calendar at (531, 368) on #content iframe >> internal:control=enter-frame >> #datepicker
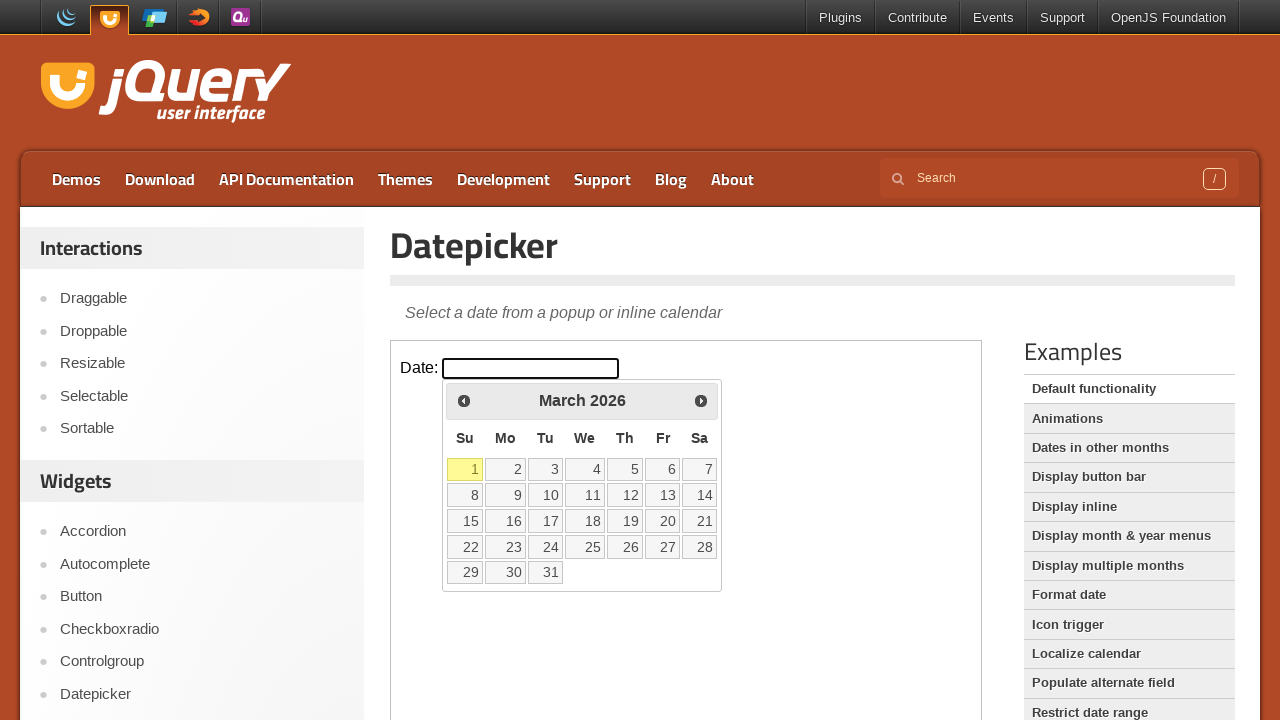

Clicked previous month button to navigate backwards (currently at March 2026) at (464, 400) on #content iframe >> internal:control=enter-frame >> .ui-icon-circle-triangle-w
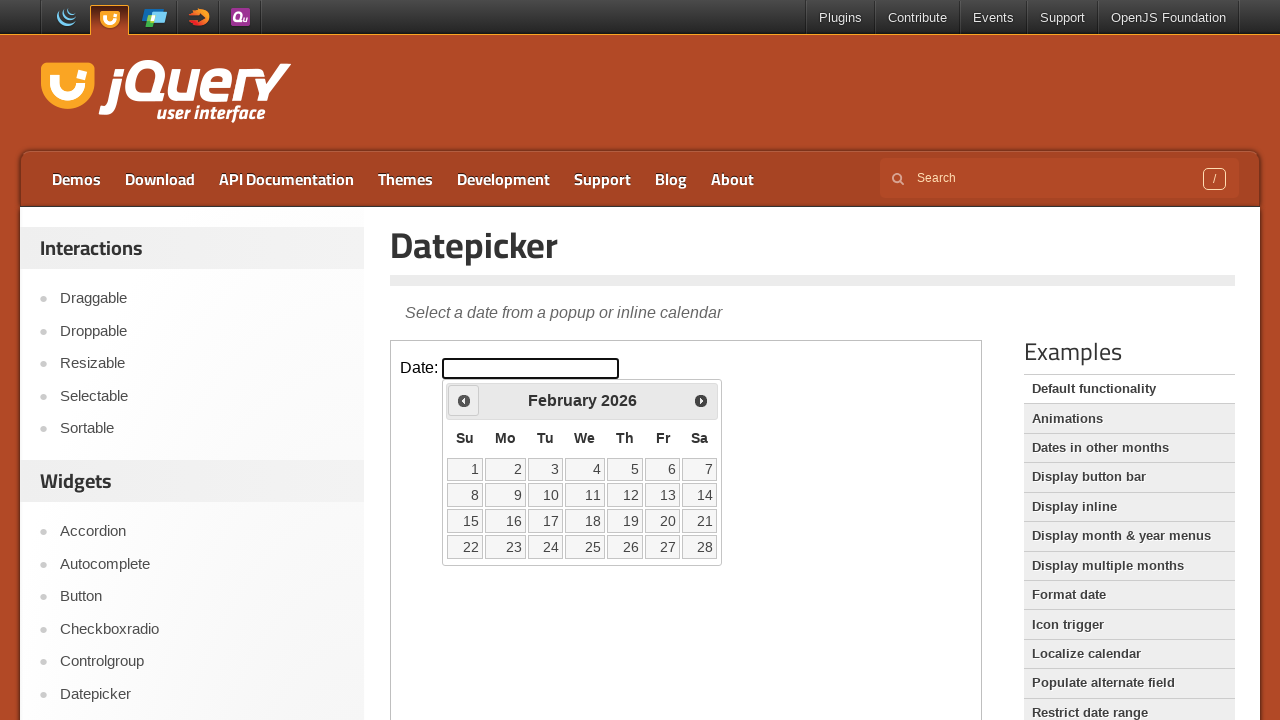

Waited for calendar animation to complete
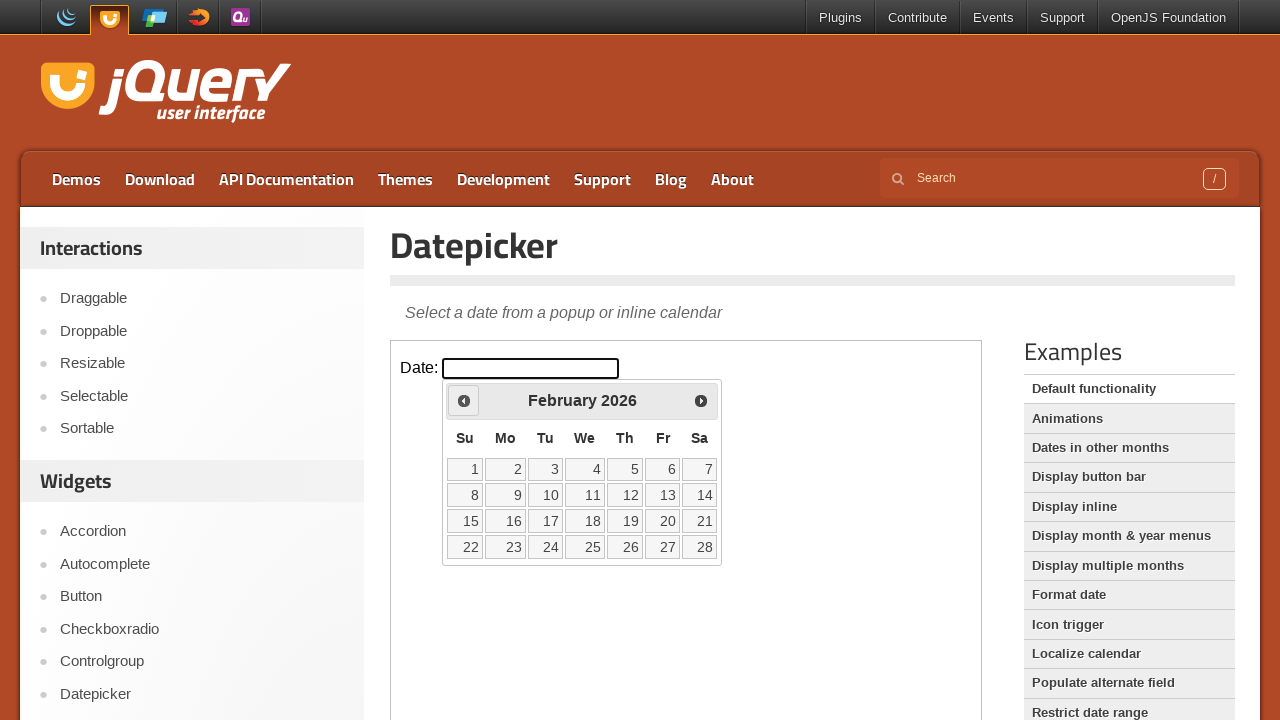

Clicked previous month button to navigate backwards (currently at February 2026) at (464, 400) on #content iframe >> internal:control=enter-frame >> .ui-icon-circle-triangle-w
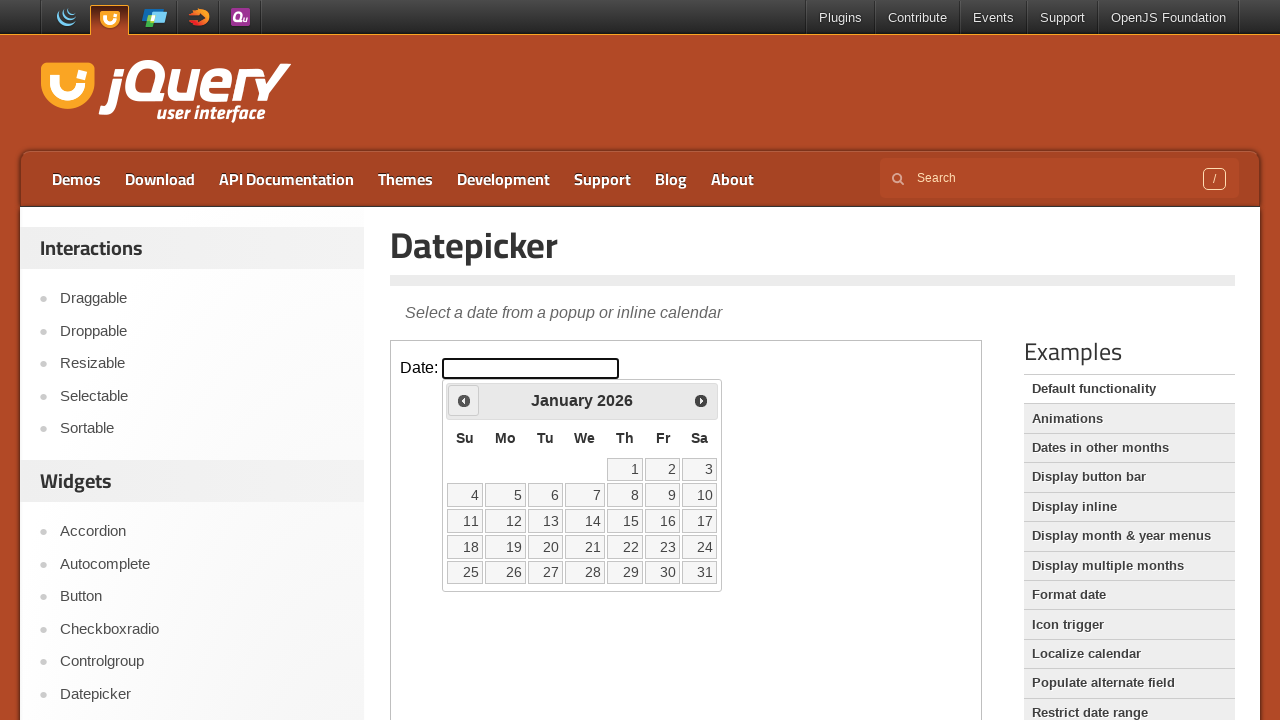

Waited for calendar animation to complete
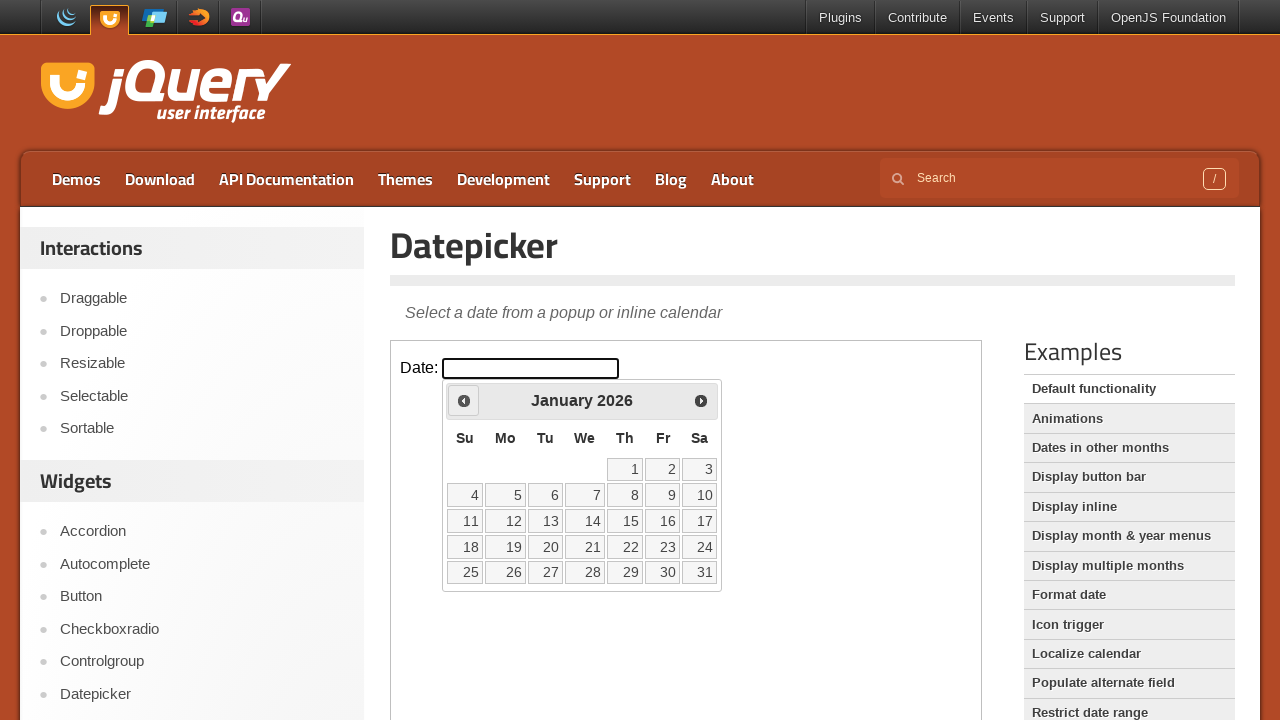

Clicked previous month button to navigate backwards (currently at January 2026) at (464, 400) on #content iframe >> internal:control=enter-frame >> .ui-icon-circle-triangle-w
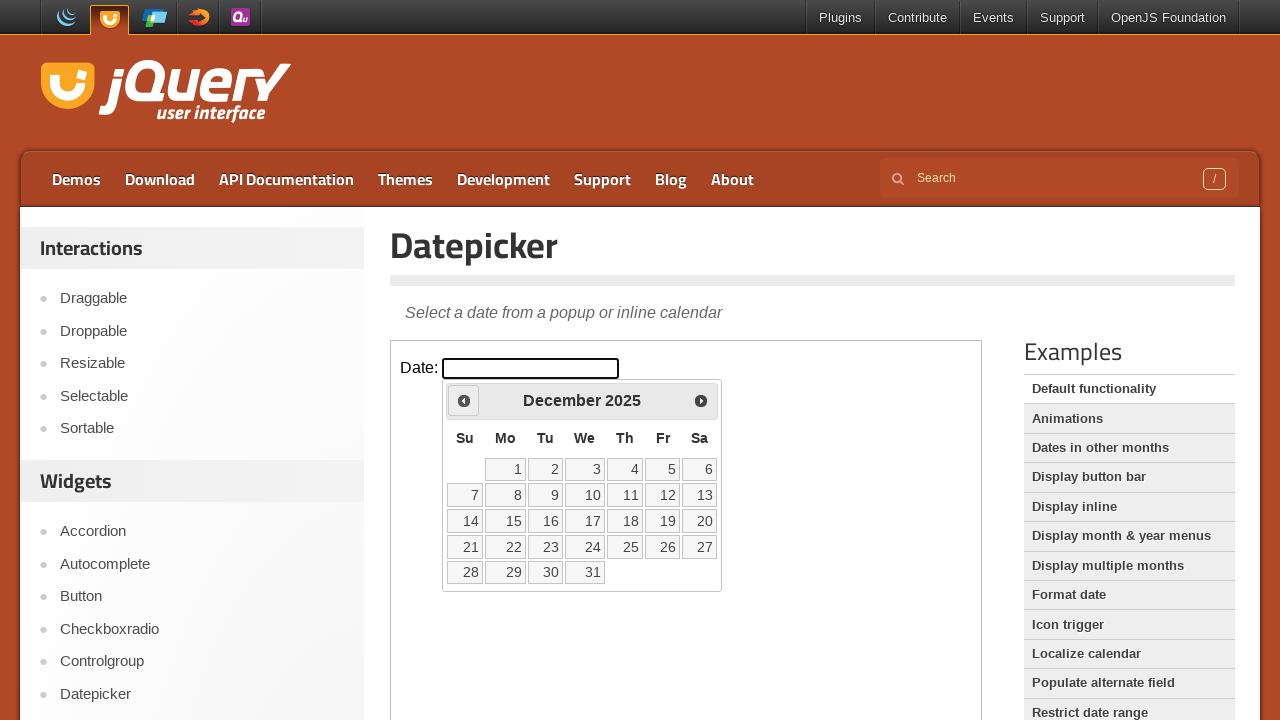

Waited for calendar animation to complete
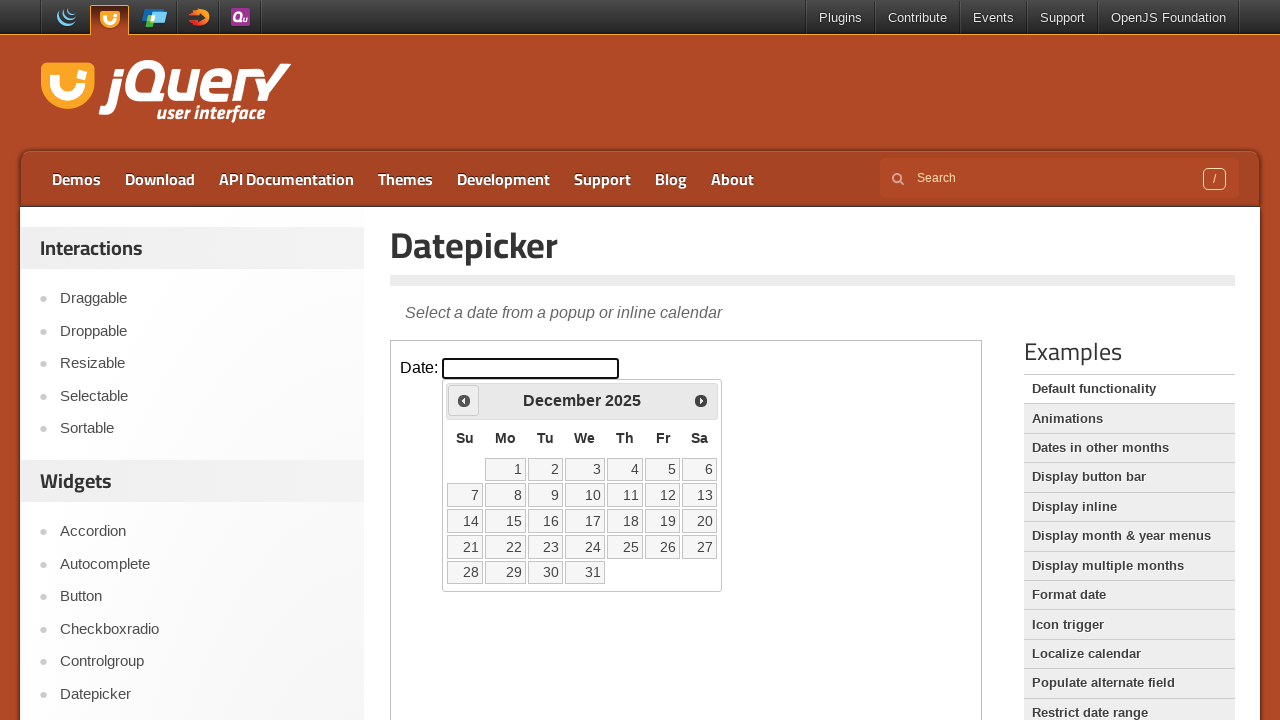

Clicked previous month button to navigate backwards (currently at December 2025) at (464, 400) on #content iframe >> internal:control=enter-frame >> .ui-icon-circle-triangle-w
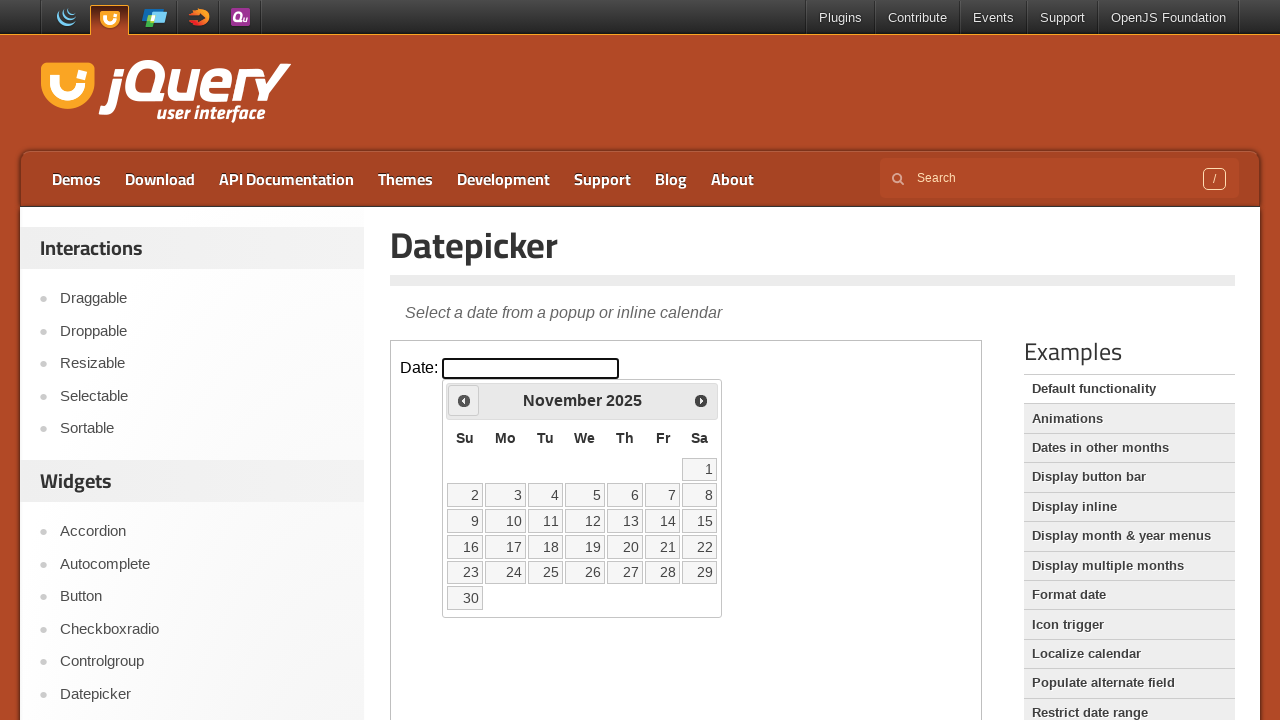

Waited for calendar animation to complete
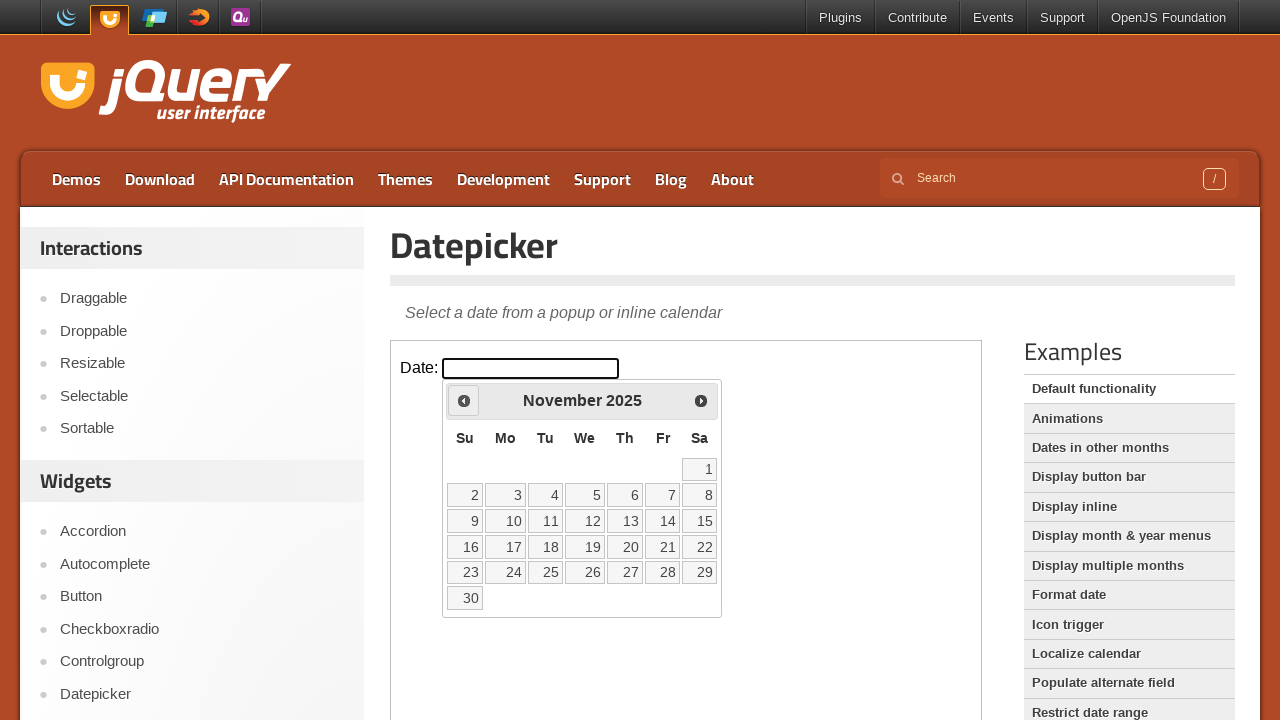

Clicked previous month button to navigate backwards (currently at November 2025) at (464, 400) on #content iframe >> internal:control=enter-frame >> .ui-icon-circle-triangle-w
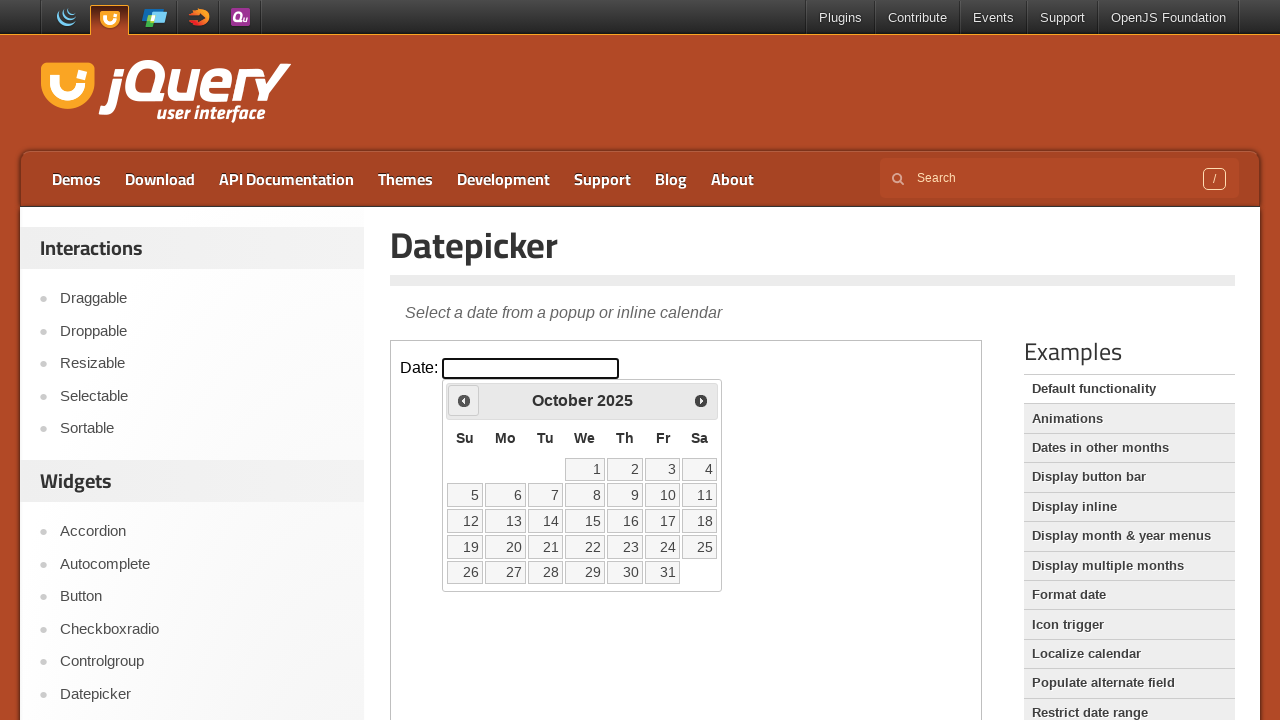

Waited for calendar animation to complete
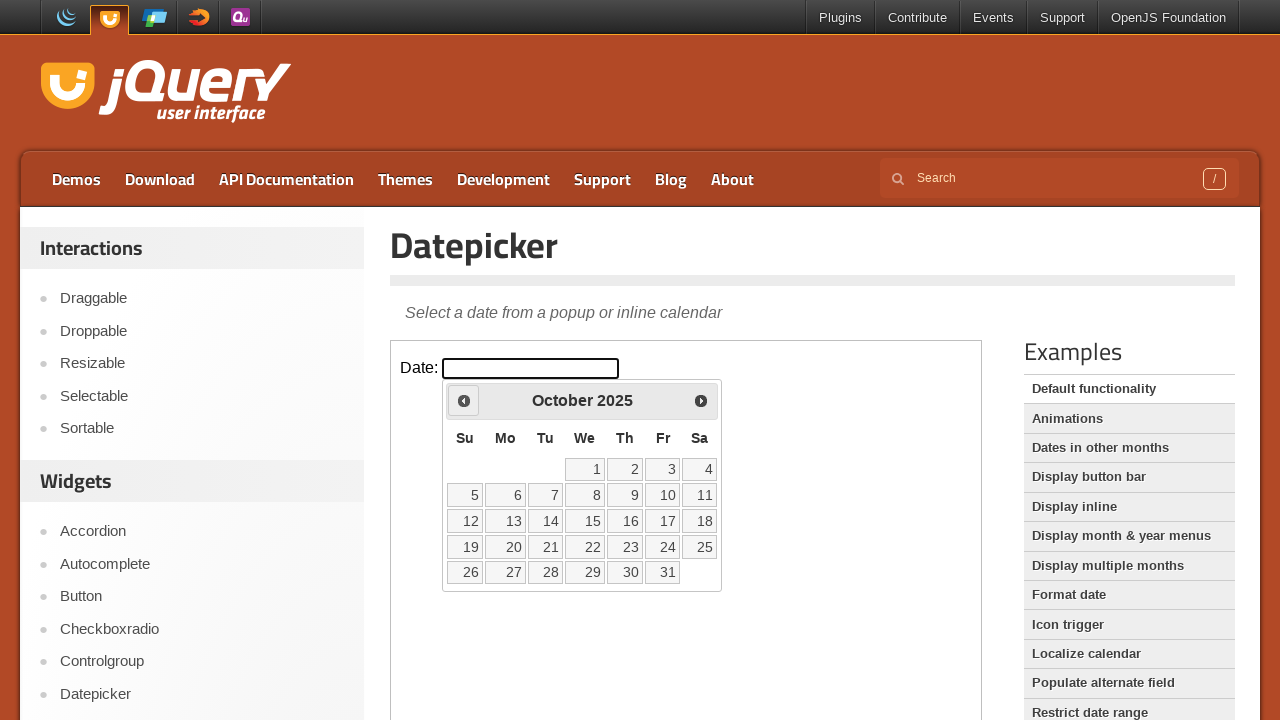

Clicked previous month button to navigate backwards (currently at October 2025) at (464, 400) on #content iframe >> internal:control=enter-frame >> .ui-icon-circle-triangle-w
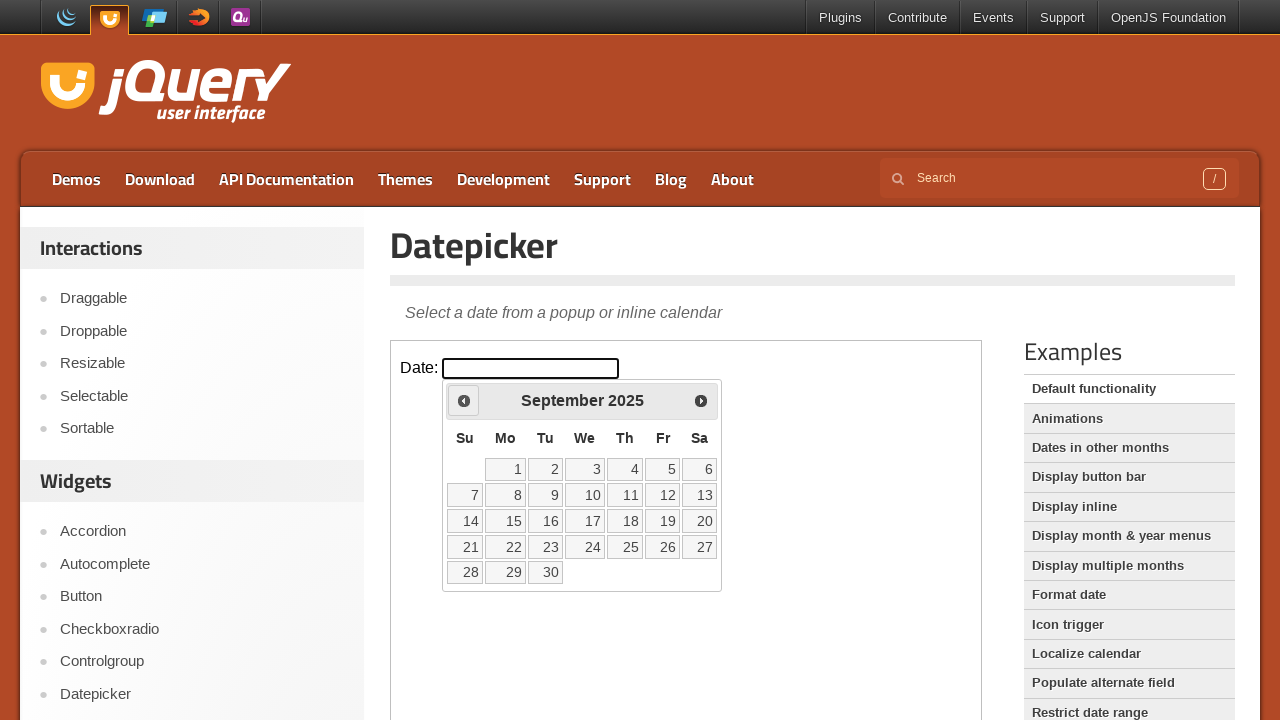

Waited for calendar animation to complete
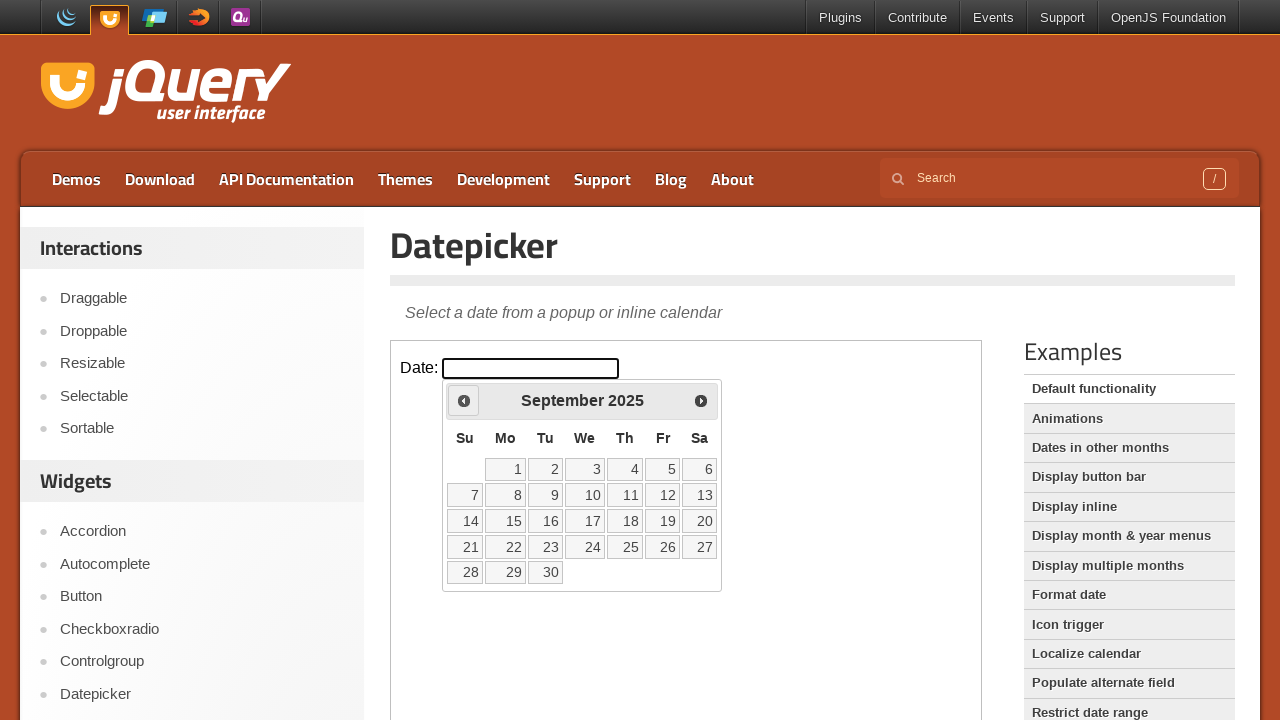

Clicked previous month button to navigate backwards (currently at September 2025) at (464, 400) on #content iframe >> internal:control=enter-frame >> .ui-icon-circle-triangle-w
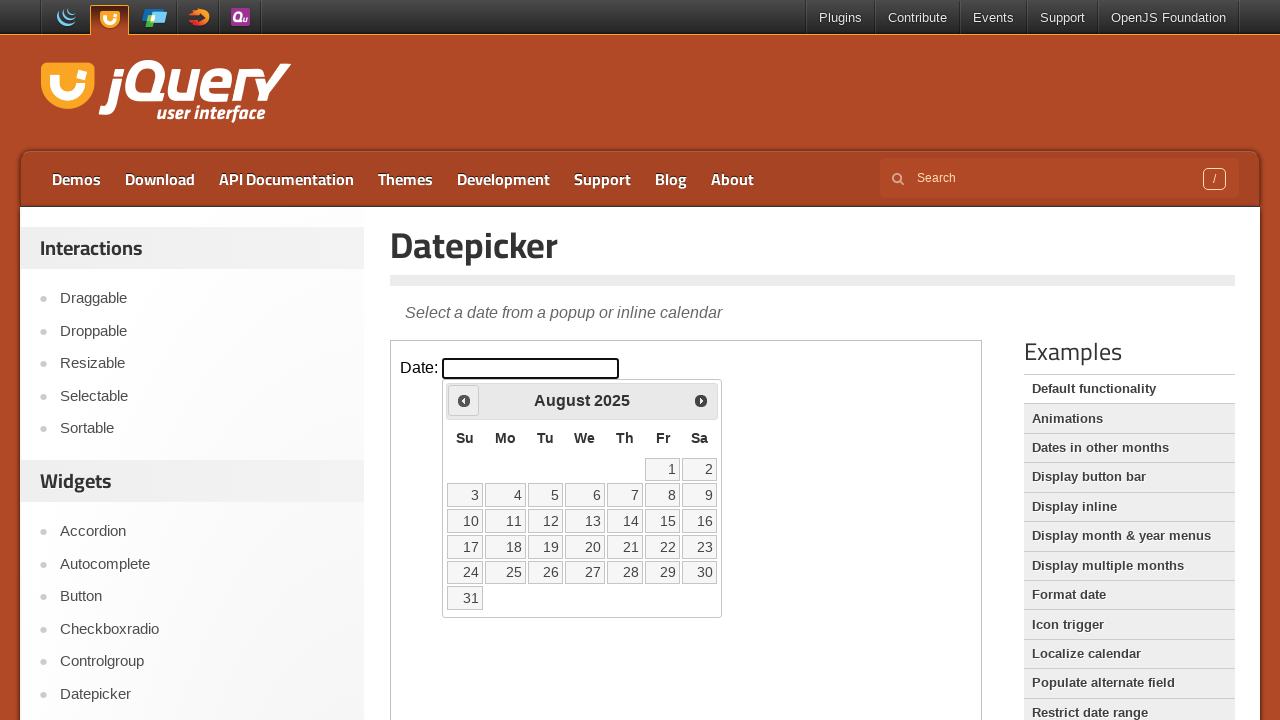

Waited for calendar animation to complete
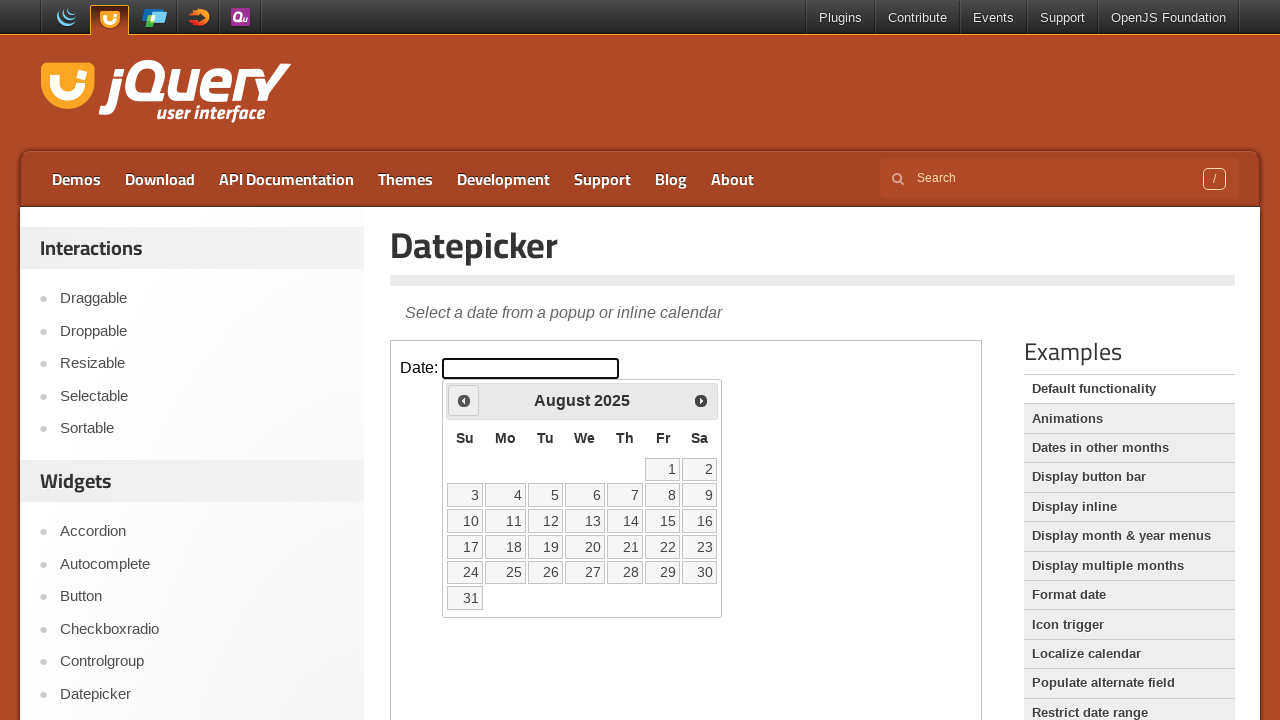

Clicked previous month button to navigate backwards (currently at August 2025) at (464, 400) on #content iframe >> internal:control=enter-frame >> .ui-icon-circle-triangle-w
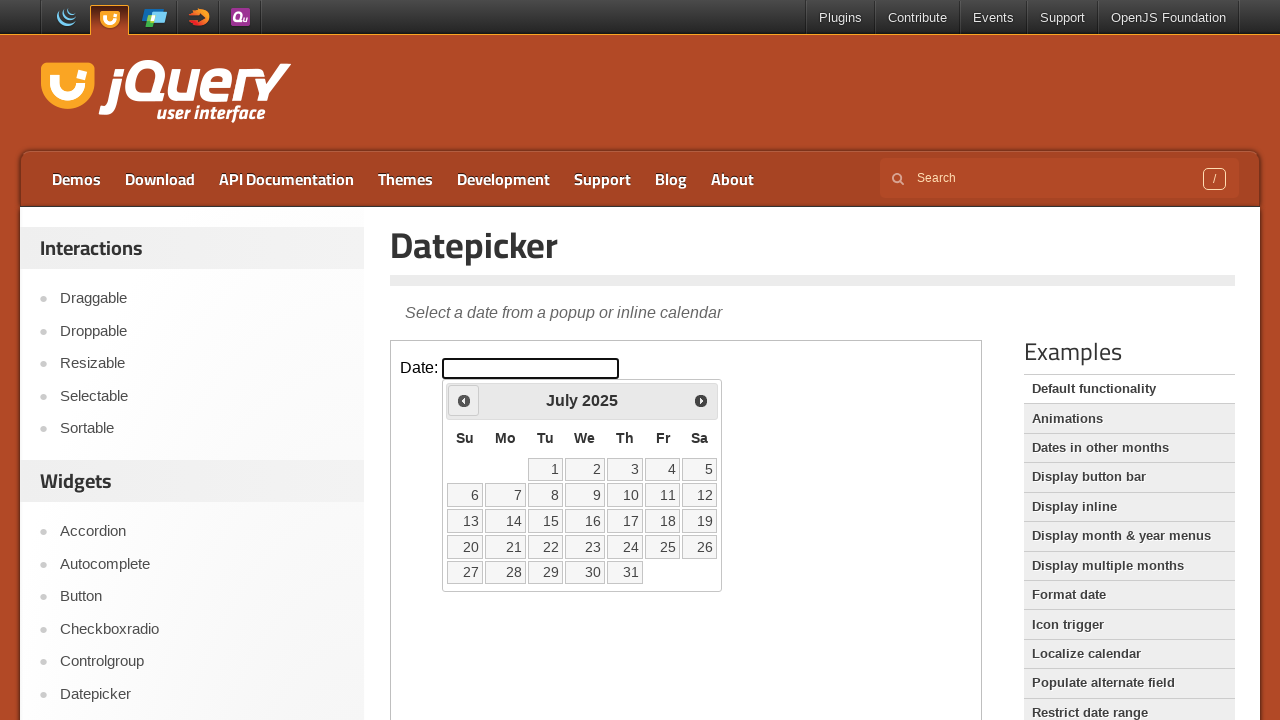

Waited for calendar animation to complete
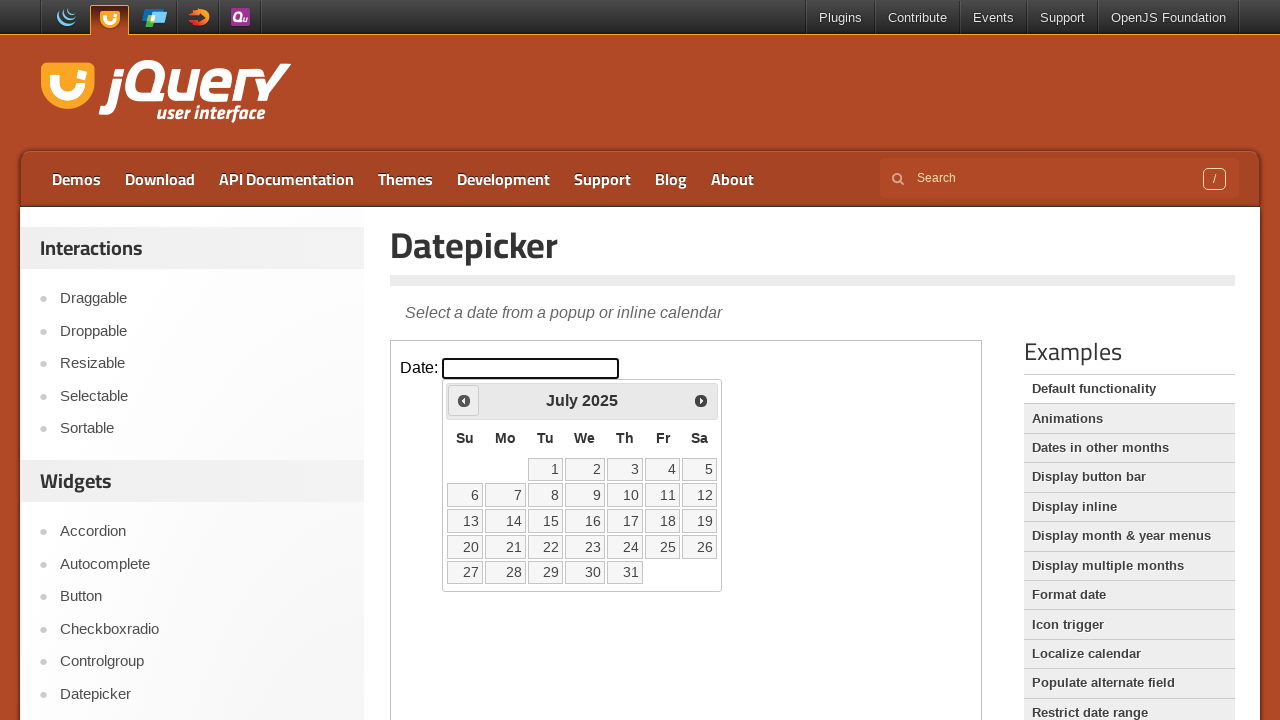

Clicked previous month button to navigate backwards (currently at July 2025) at (464, 400) on #content iframe >> internal:control=enter-frame >> .ui-icon-circle-triangle-w
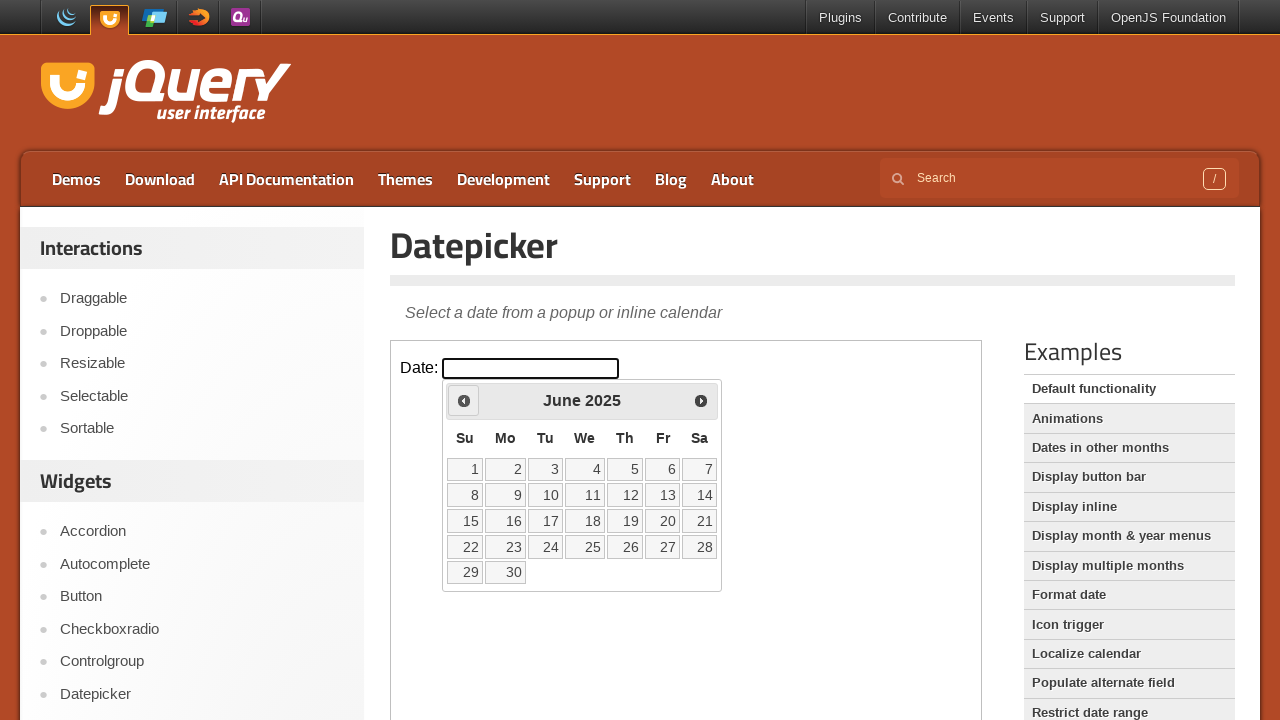

Waited for calendar animation to complete
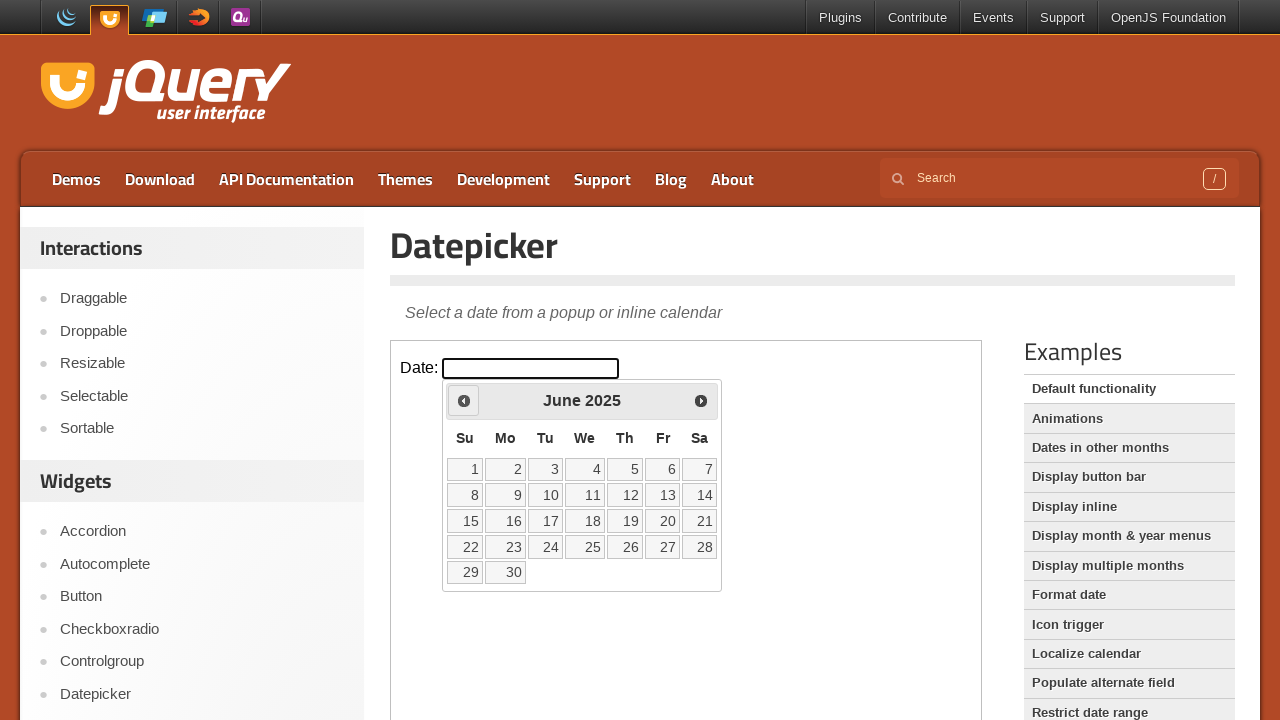

Clicked previous month button to navigate backwards (currently at June 2025) at (464, 400) on #content iframe >> internal:control=enter-frame >> .ui-icon-circle-triangle-w
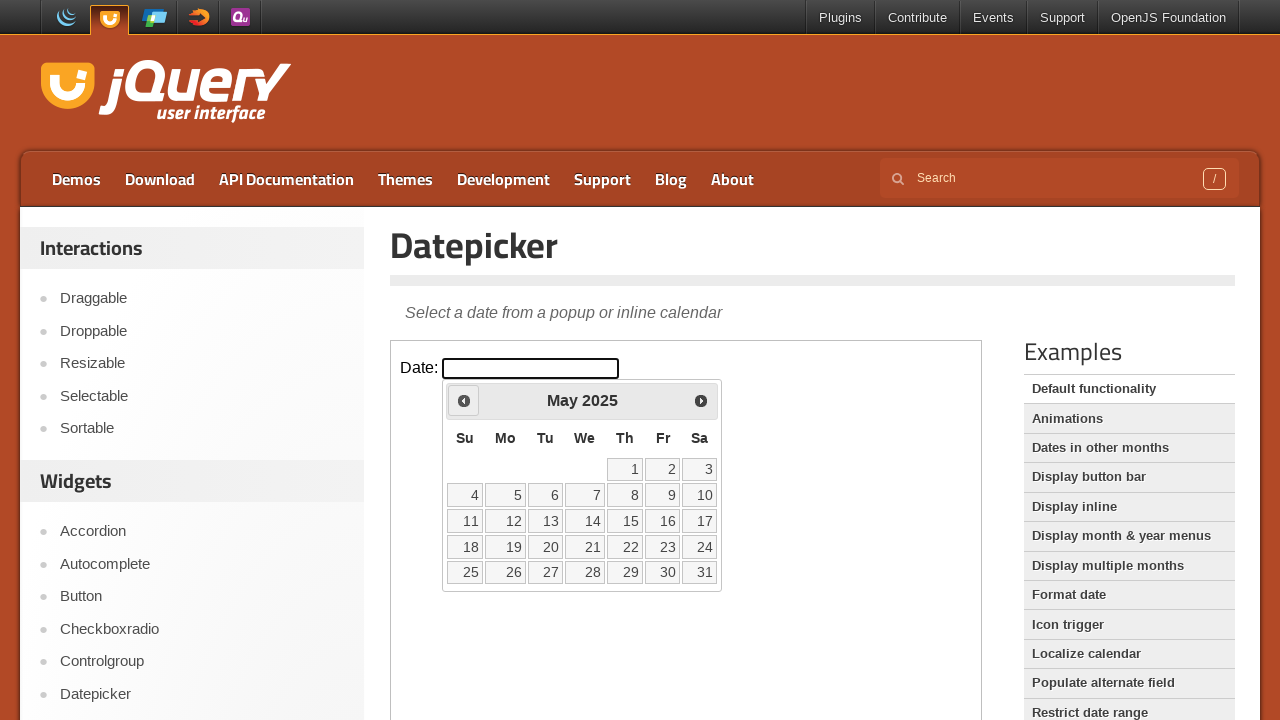

Waited for calendar animation to complete
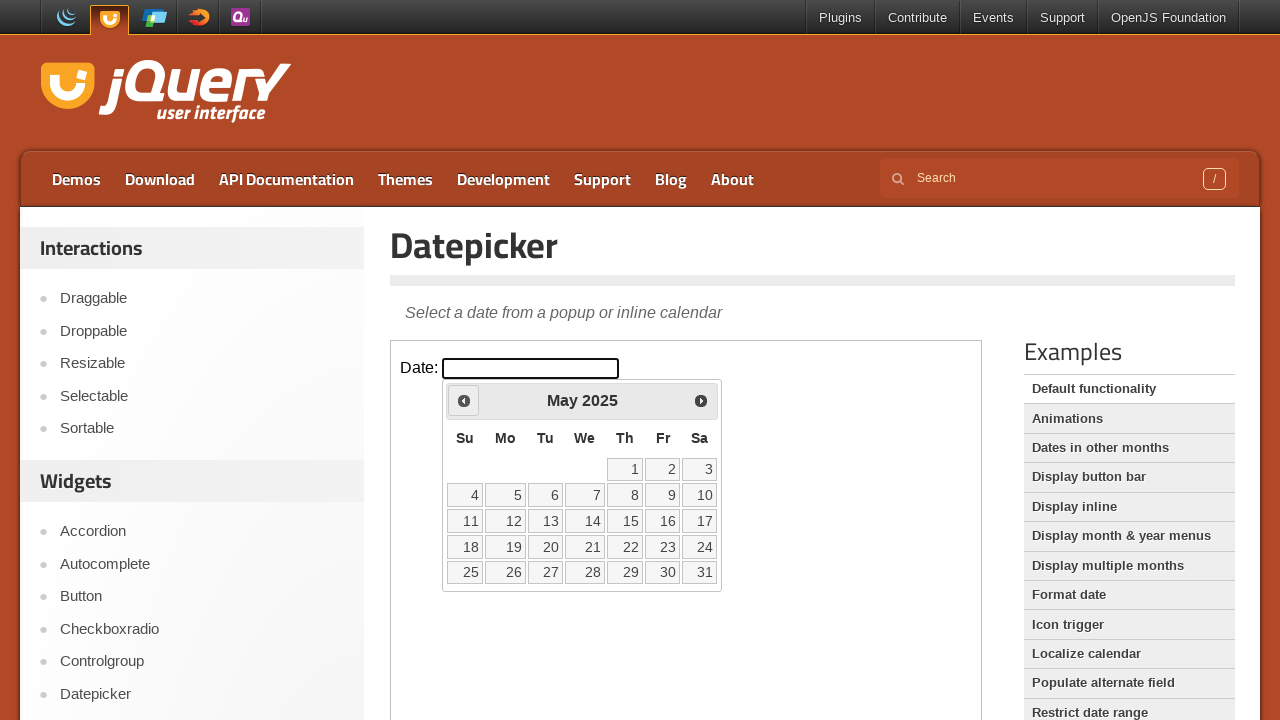

Clicked previous month button to navigate backwards (currently at May 2025) at (464, 400) on #content iframe >> internal:control=enter-frame >> .ui-icon-circle-triangle-w
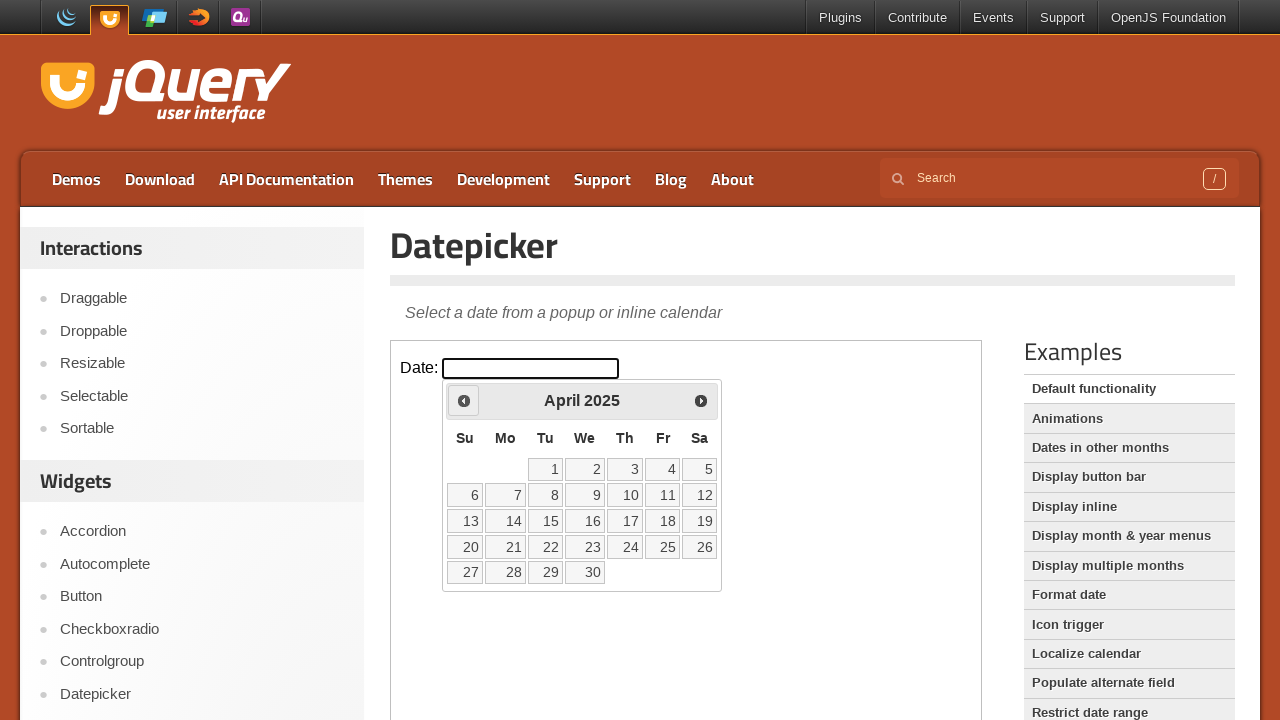

Waited for calendar animation to complete
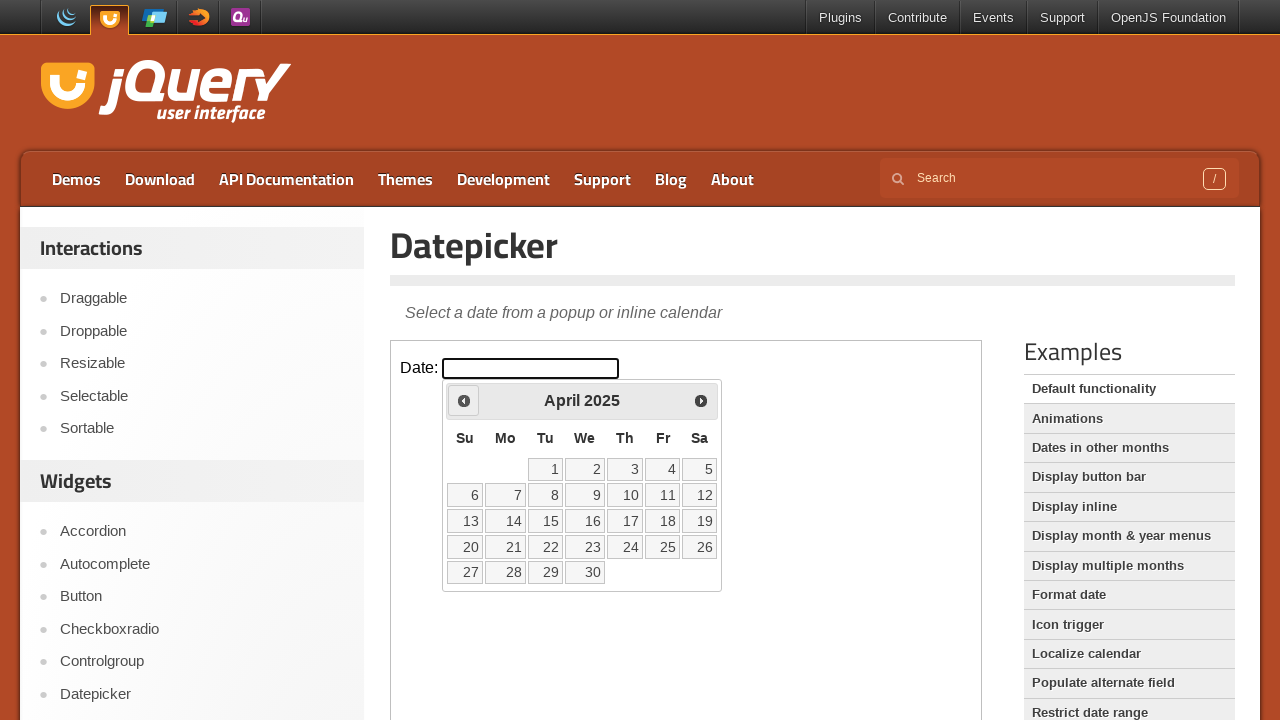

Clicked previous month button to navigate backwards (currently at April 2025) at (464, 400) on #content iframe >> internal:control=enter-frame >> .ui-icon-circle-triangle-w
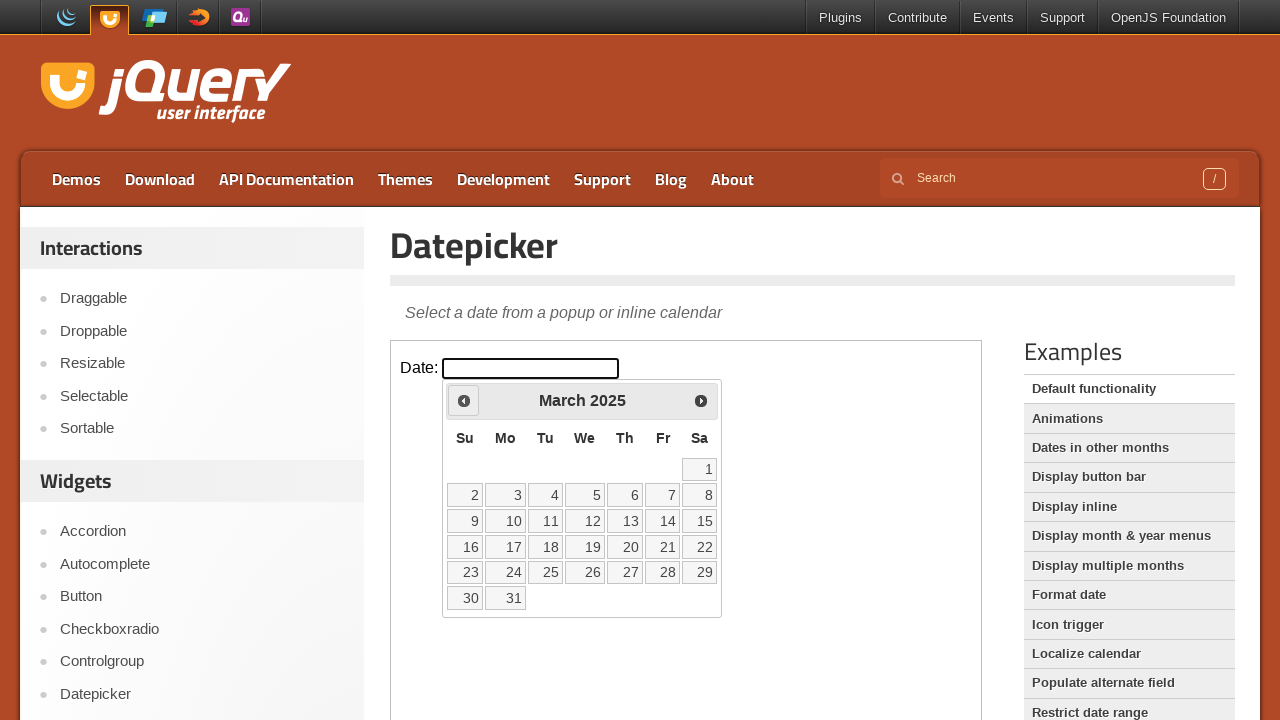

Waited for calendar animation to complete
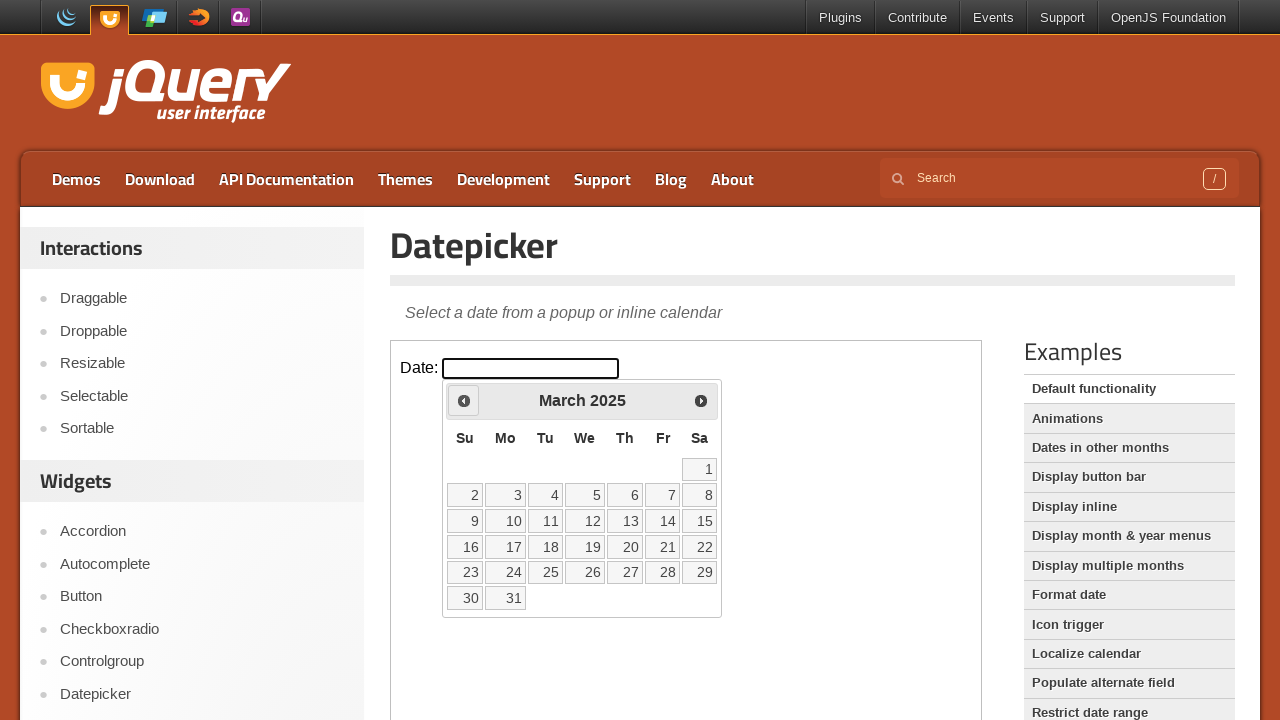

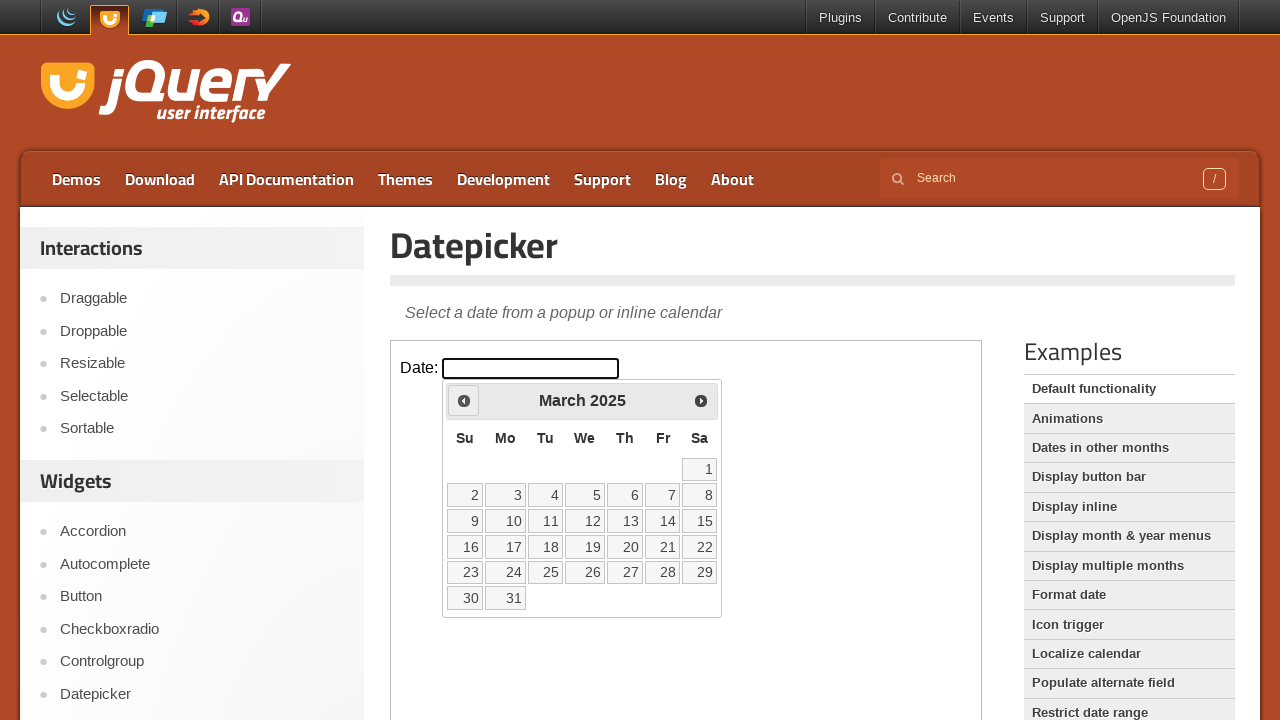